Tests add/remove element functionality by clicking "Add Element" to create a delete button, verifying it appears, clicking the delete button, and verifying it is removed from the page.

Starting URL: https://practice.cydeo.com/add_remove_elements/

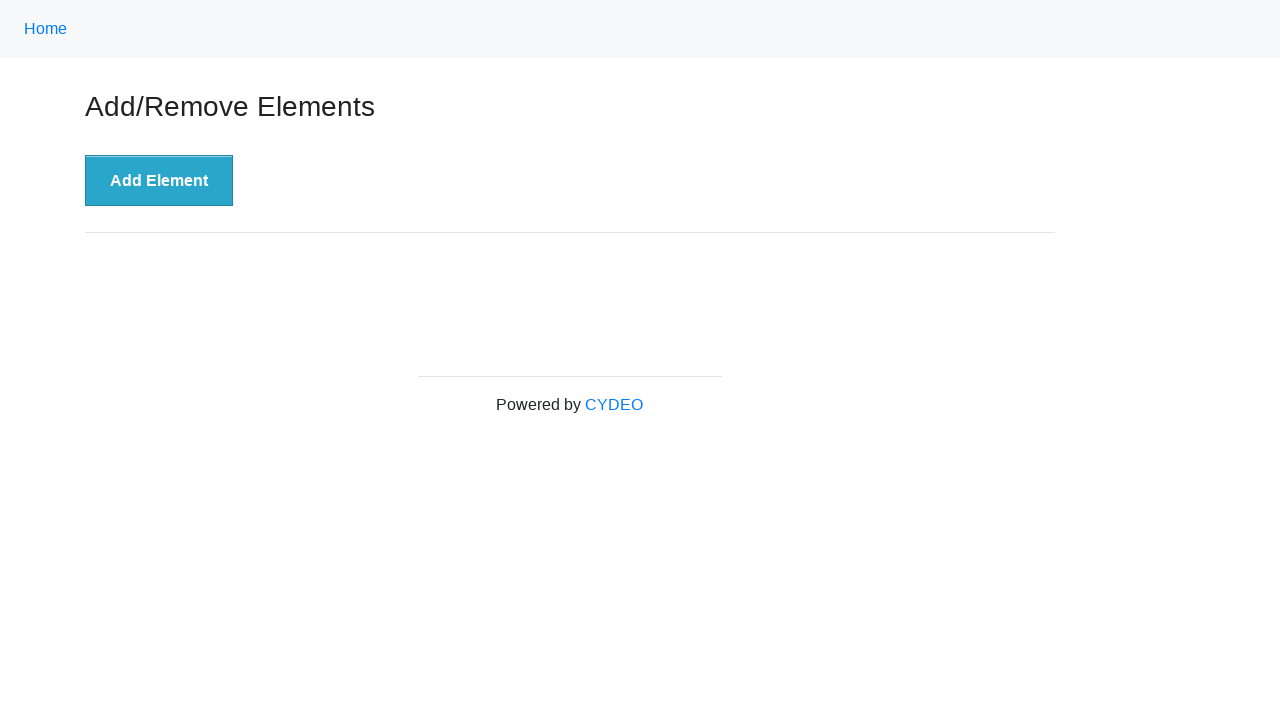

Clicked 'Add Element' button to create a delete button at (159, 181) on xpath=//button[.='Add Element']
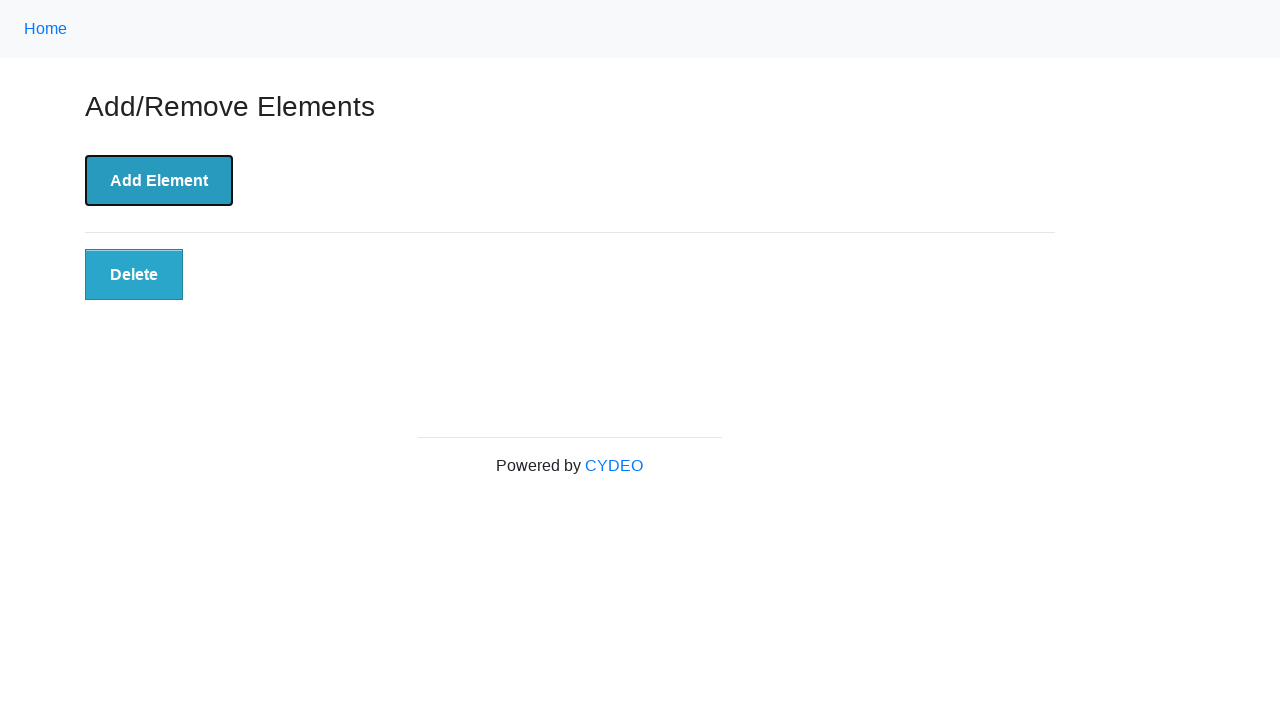

Located the delete button element
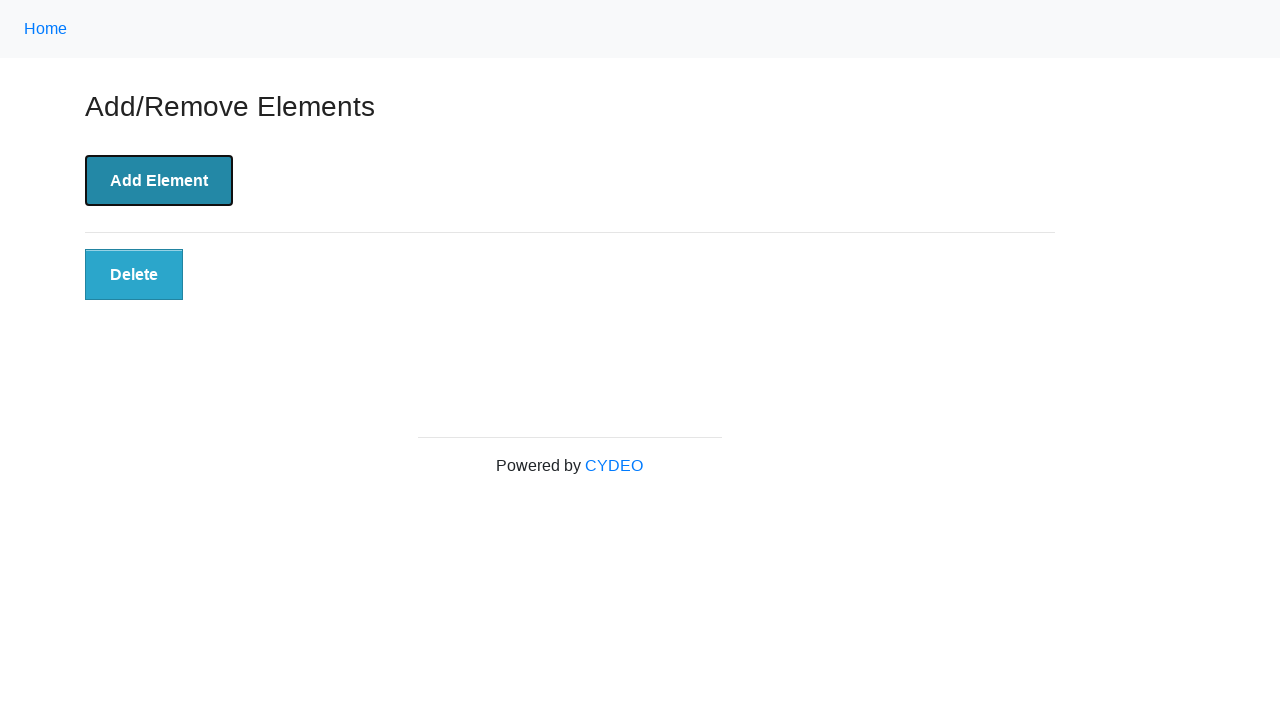

Delete button became visible on the page
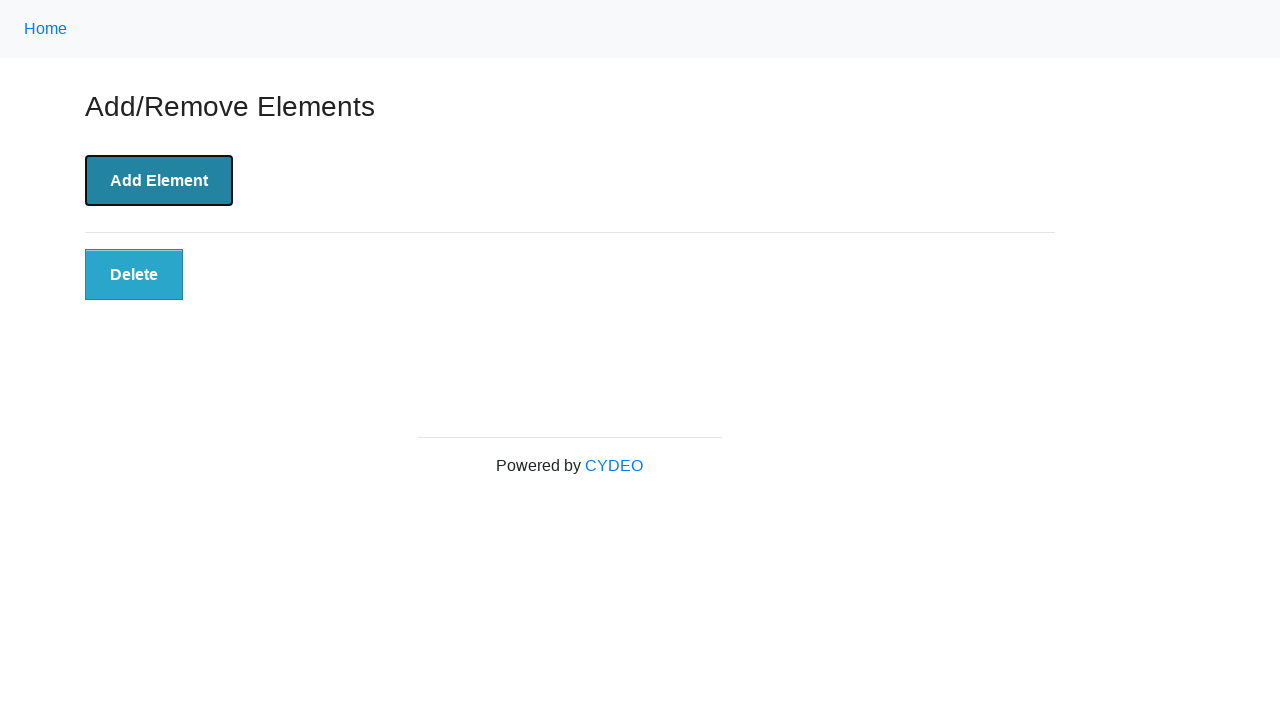

Verified that delete button is visible
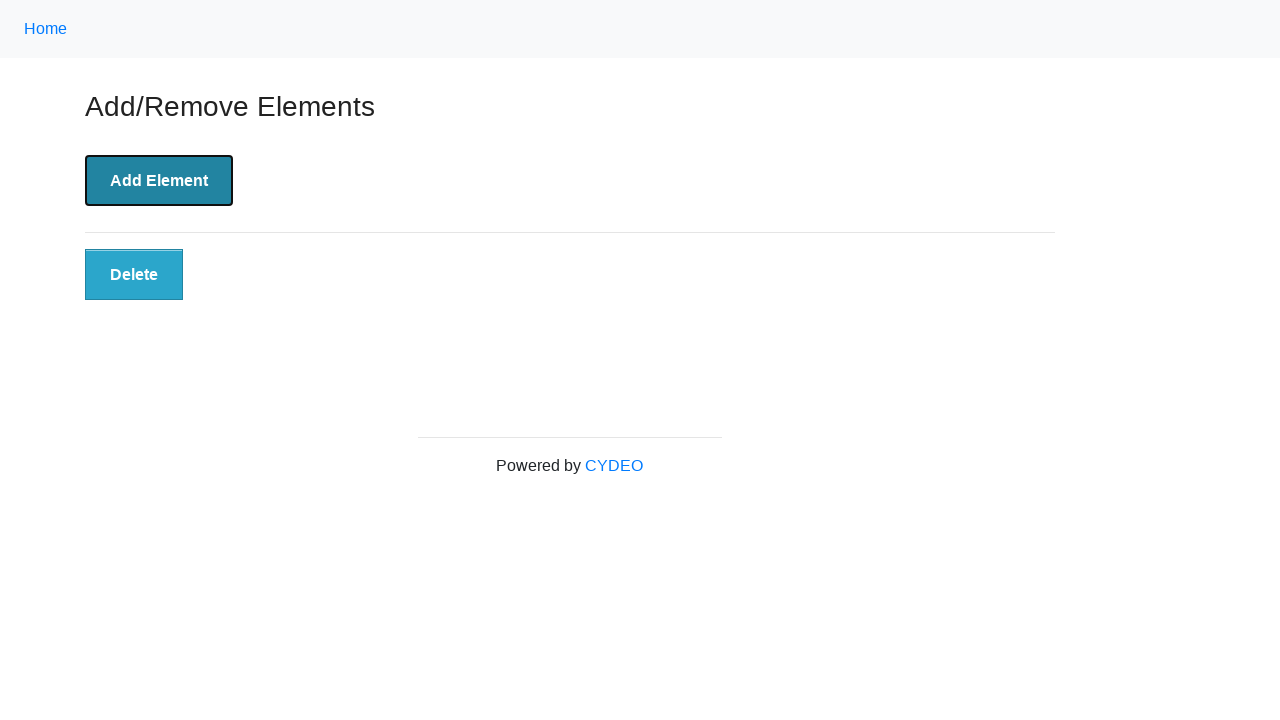

Clicked the delete button to remove the element at (134, 275) on xpath=//button[@class='added-manually']
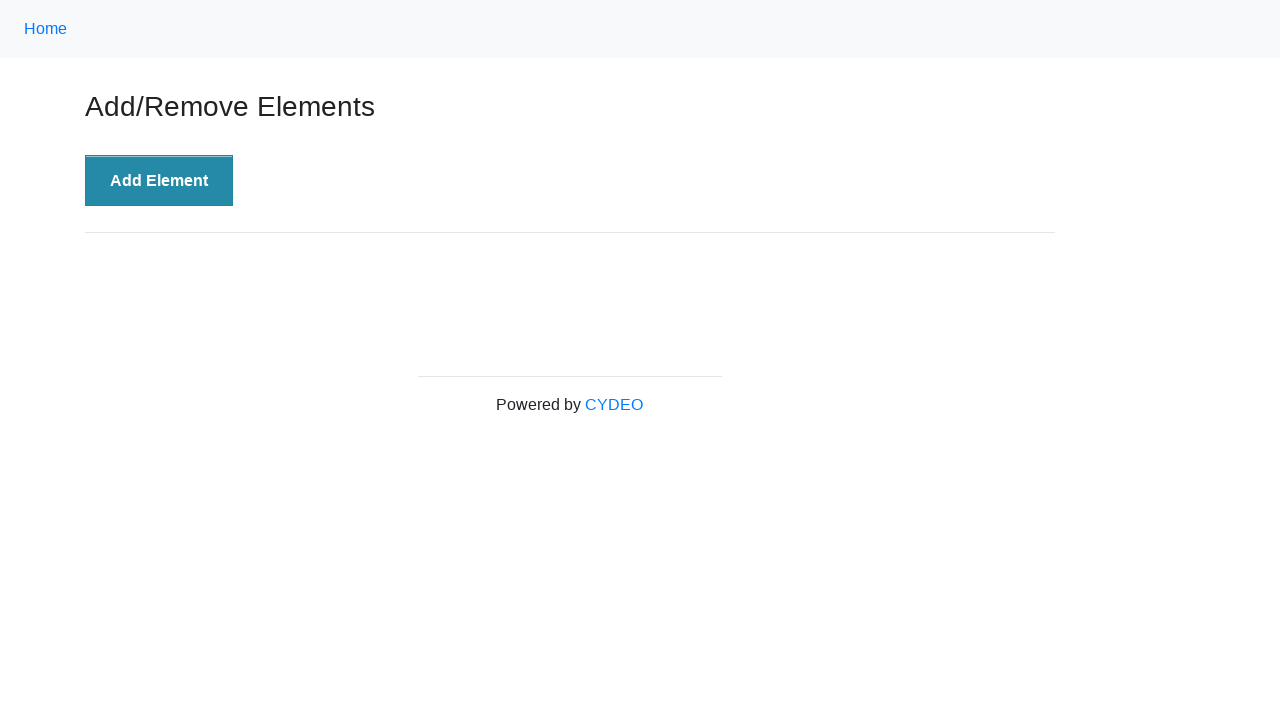

Verified that delete button has been removed from the page
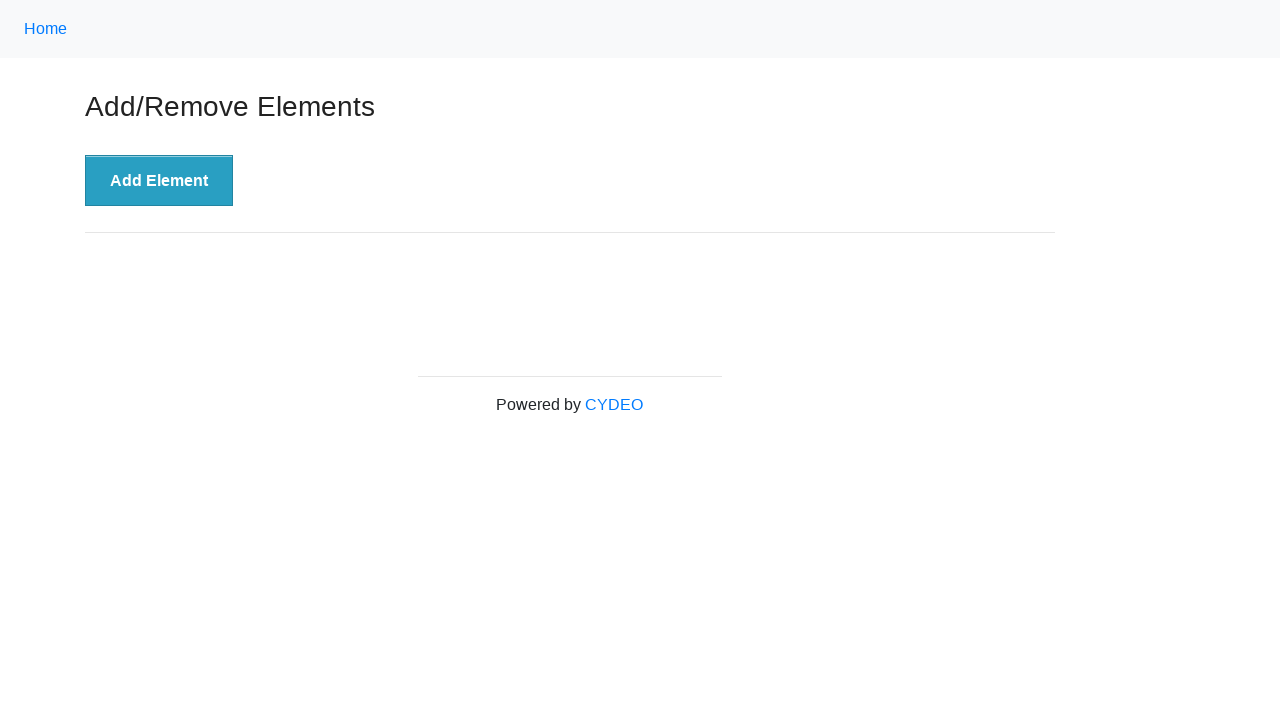

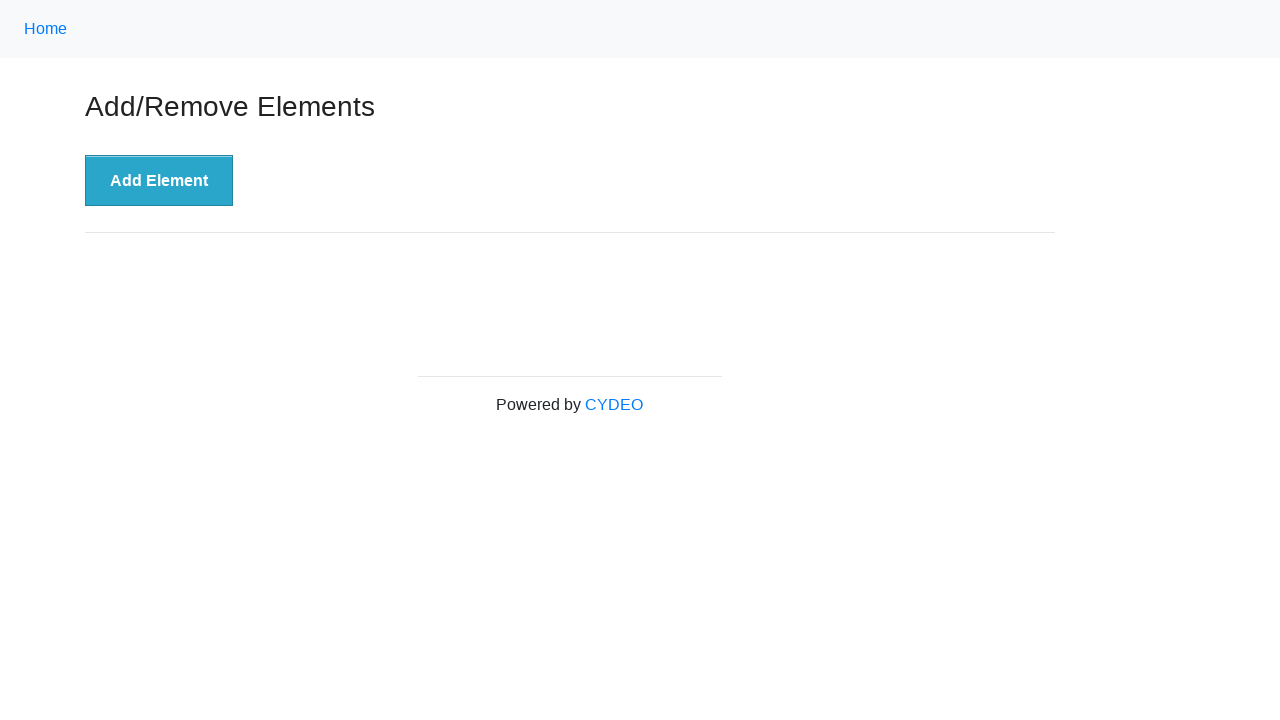